Tests drag and drop functionality by dragging a source element to a target drop zone on the jQuery UI demo page

Starting URL: https://jqueryui.com/droppable/

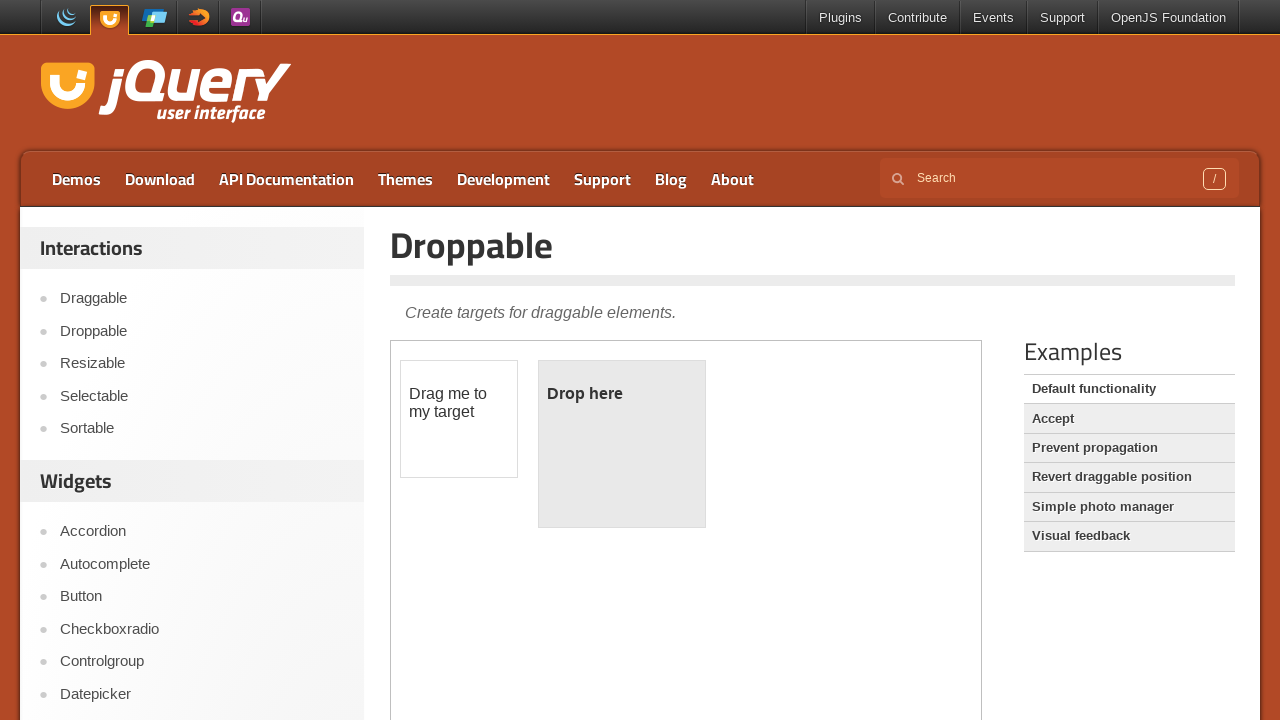

Located the demo iframe
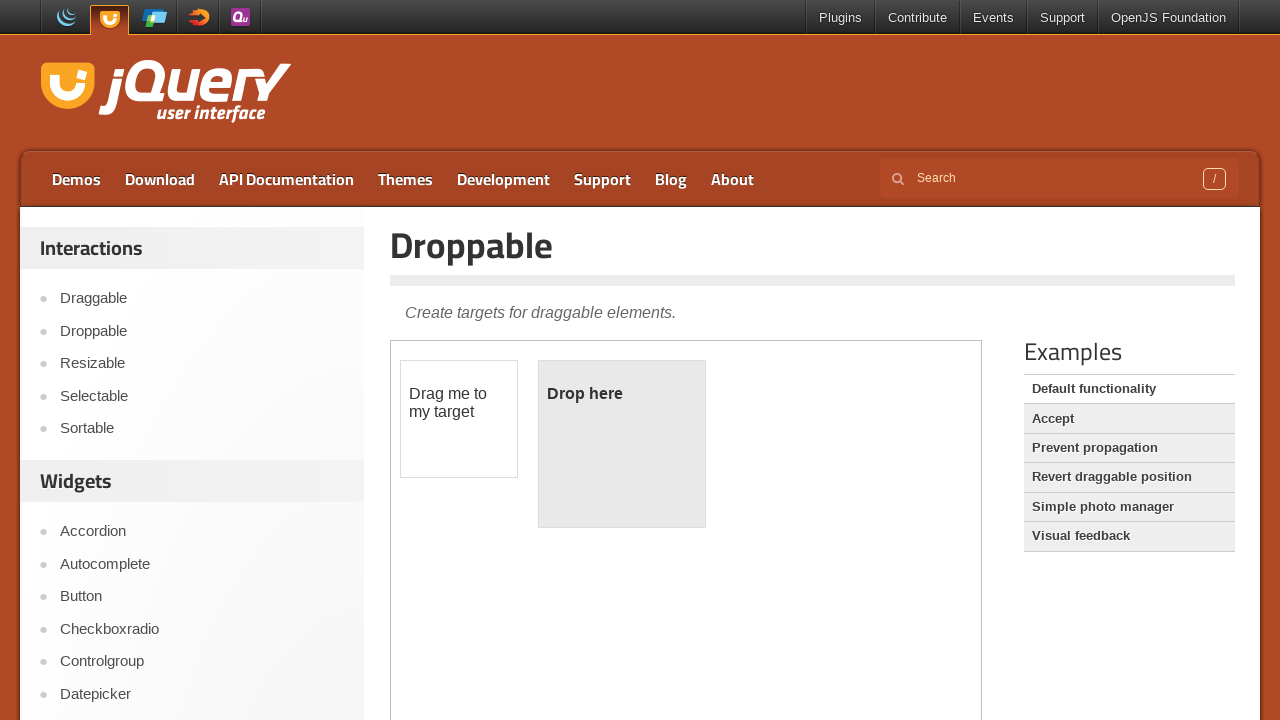

Located the draggable source element
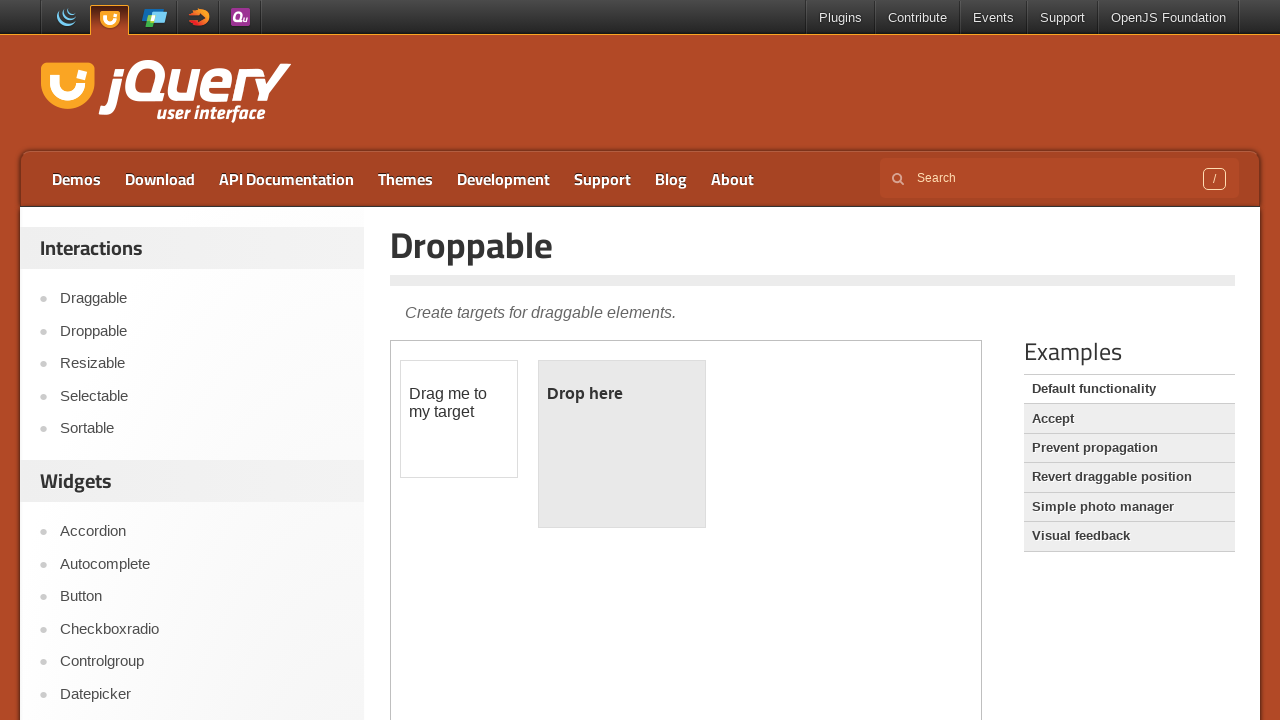

Located the droppable target element
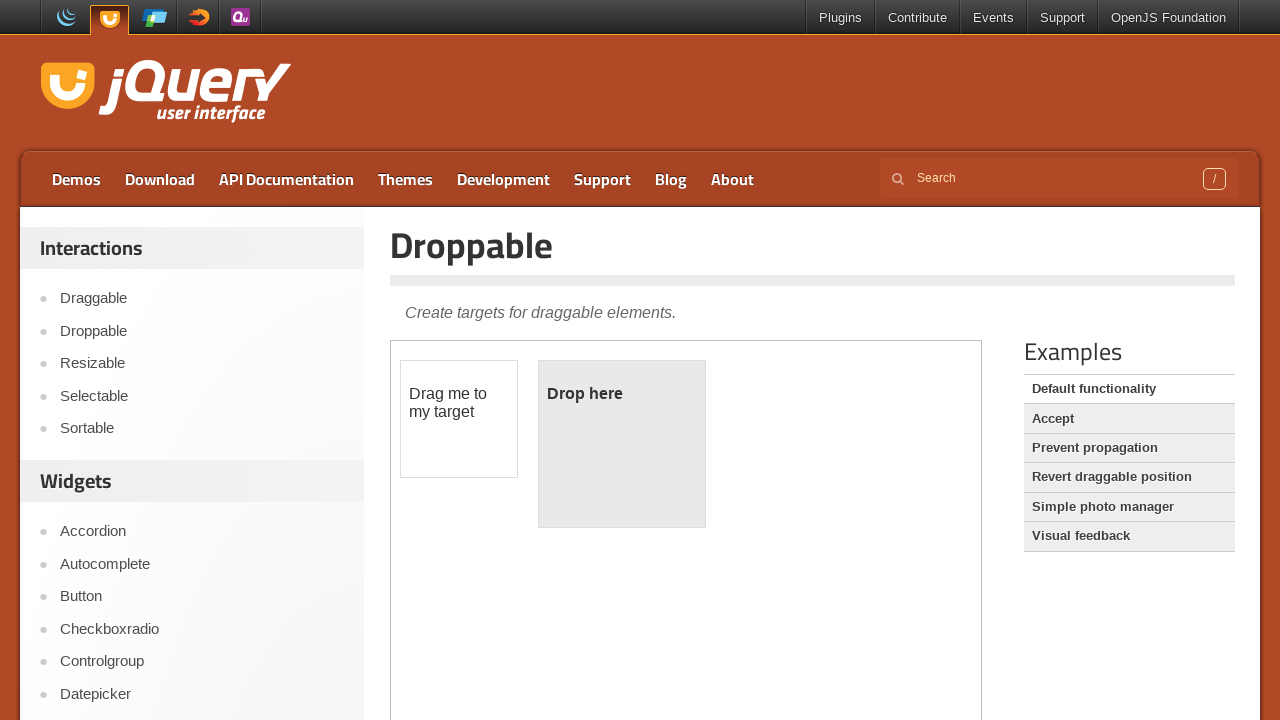

Dragged source element to target drop zone at (622, 444)
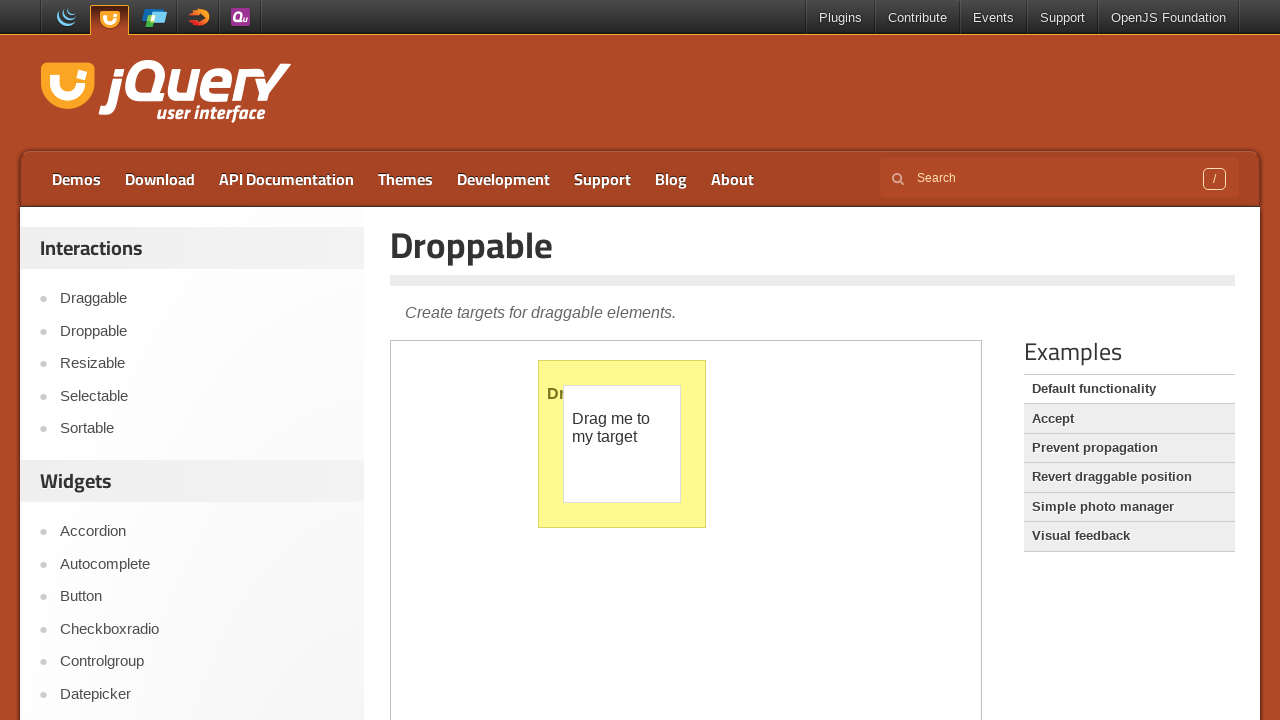

Verified droppable element is visible after drop
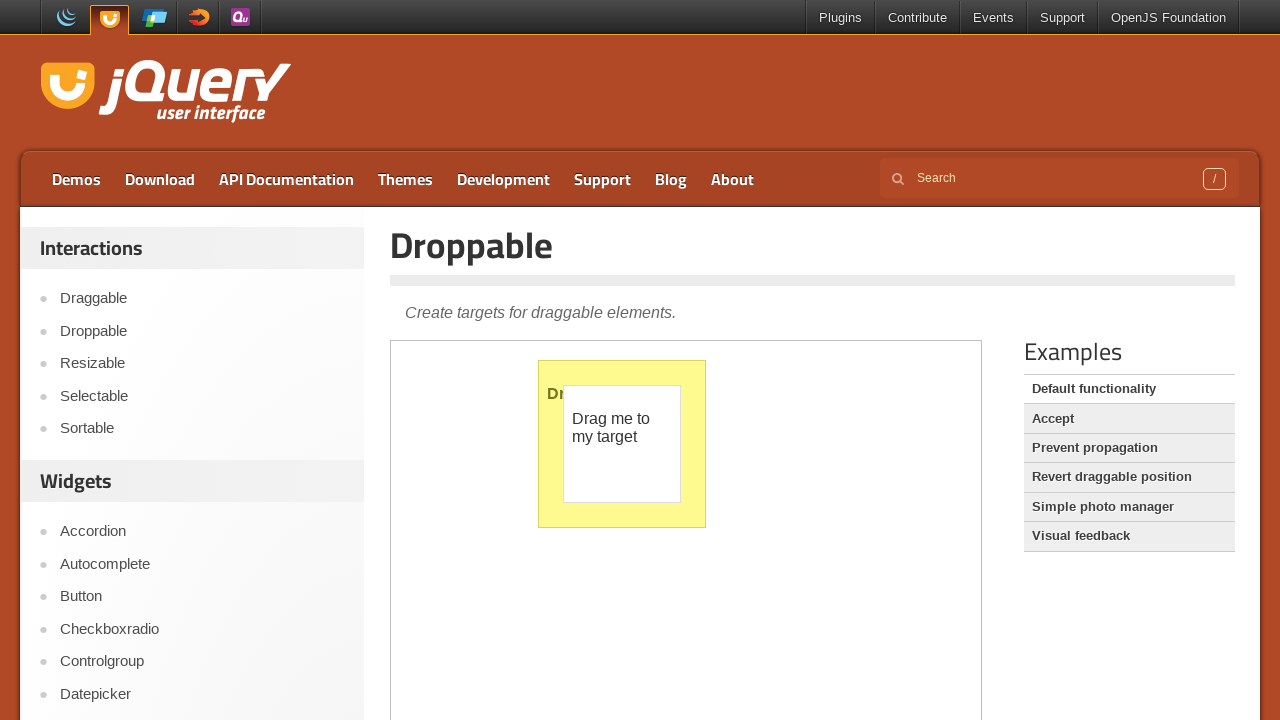

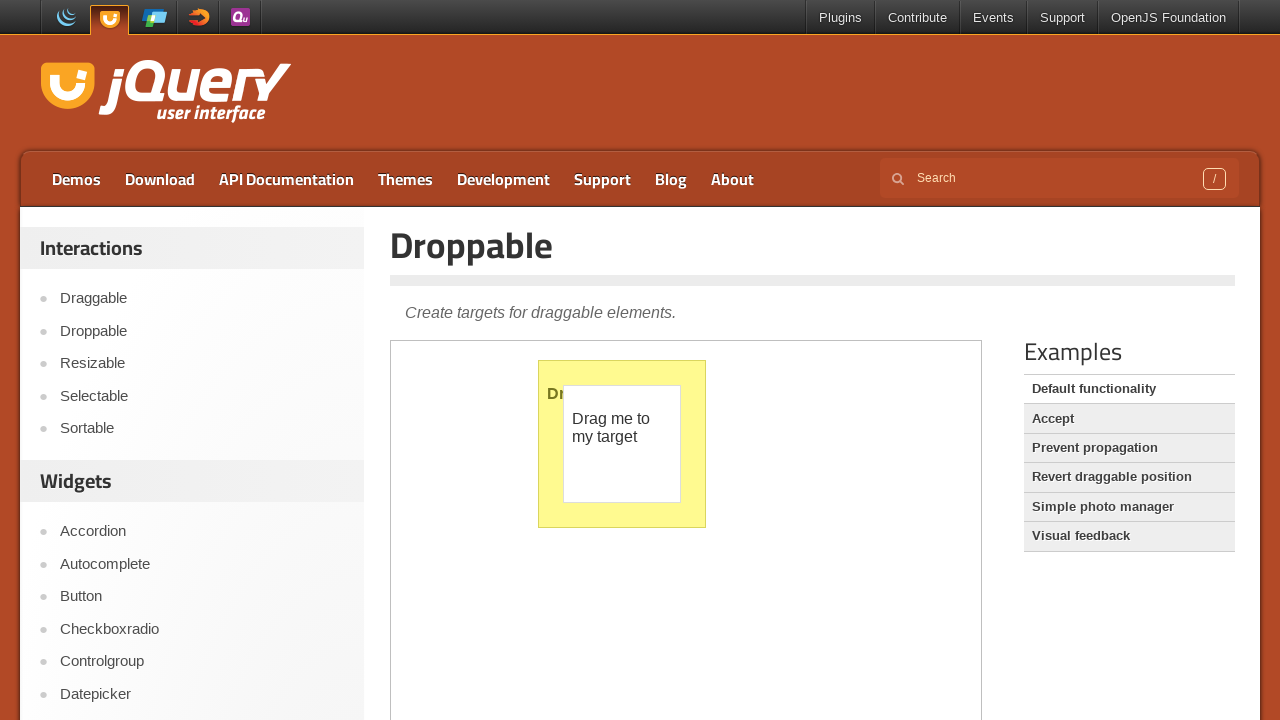